Navigates to a page, clicks on a link with a specific calculated text value, then fills out and submits a form with personal information

Starting URL: http://suninjuly.github.io/find_link_text

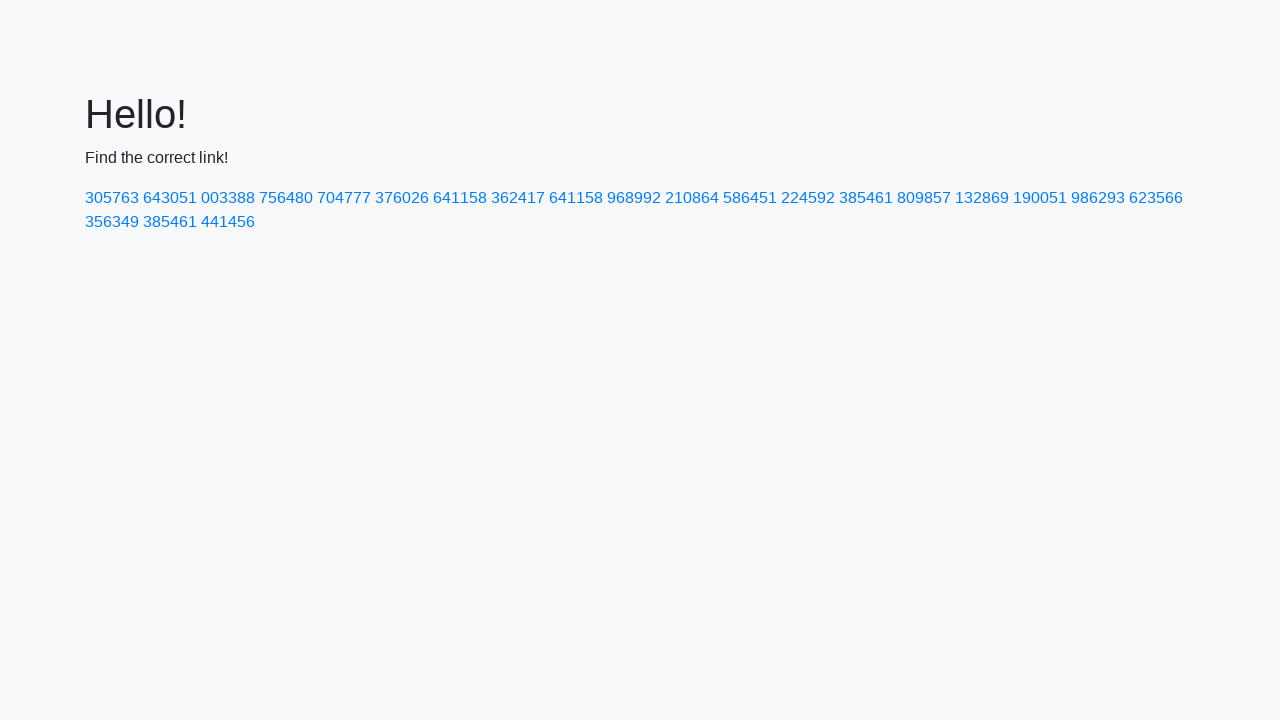

Clicked link with calculated text value '224592' at (808, 198) on a:has-text('224592')
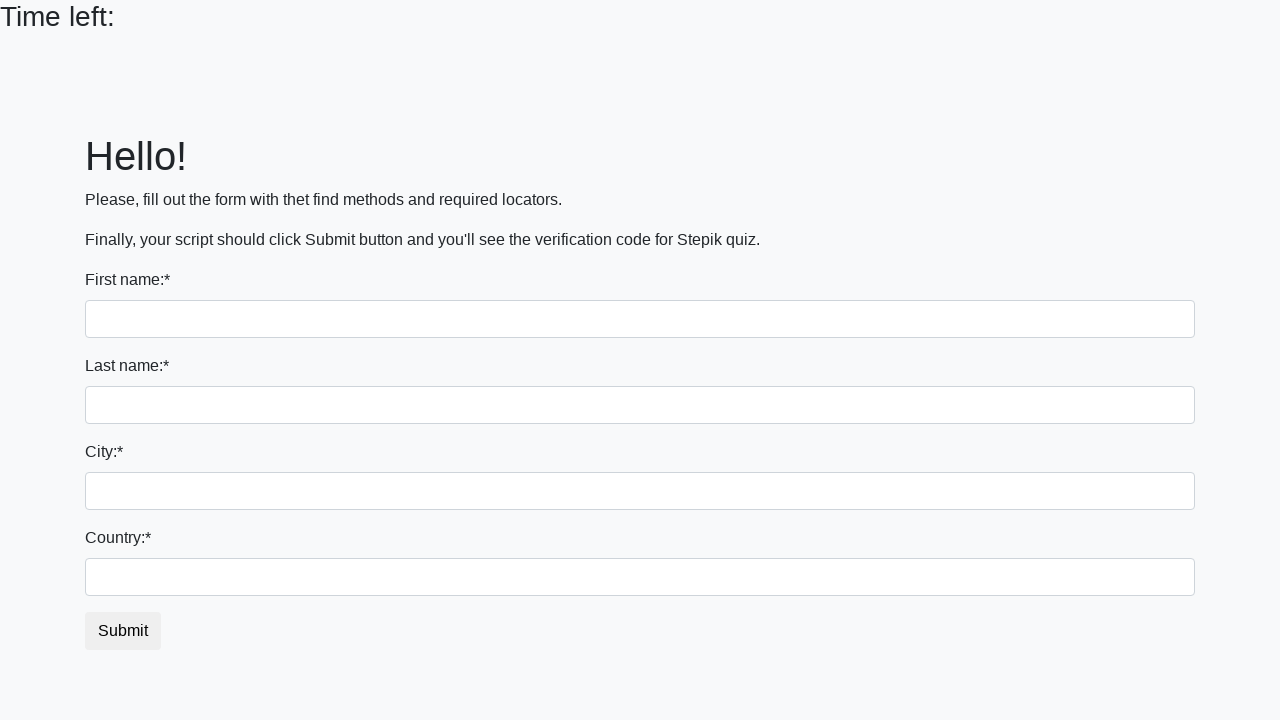

Filled first name field with 'Ivan' on input[name='first_name']
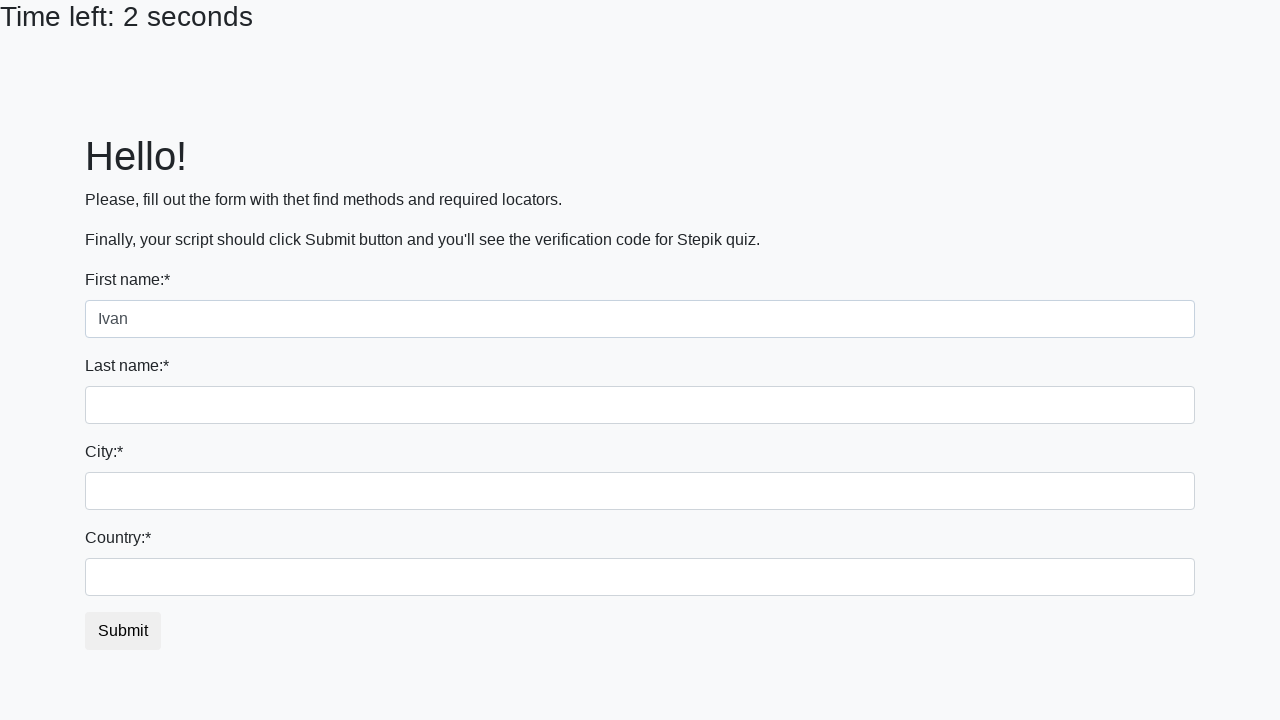

Filled last name field with 'Petrov' on input[name='last_name']
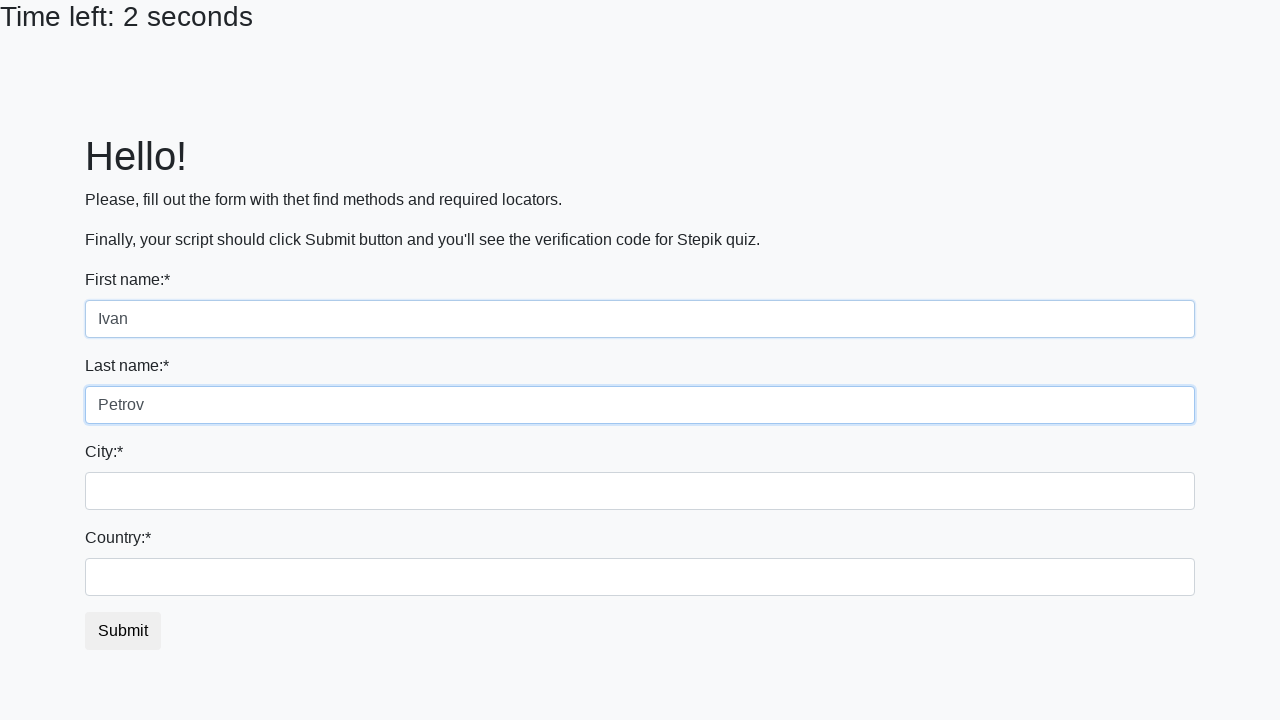

Filled city field with 'Smolensk' on .city
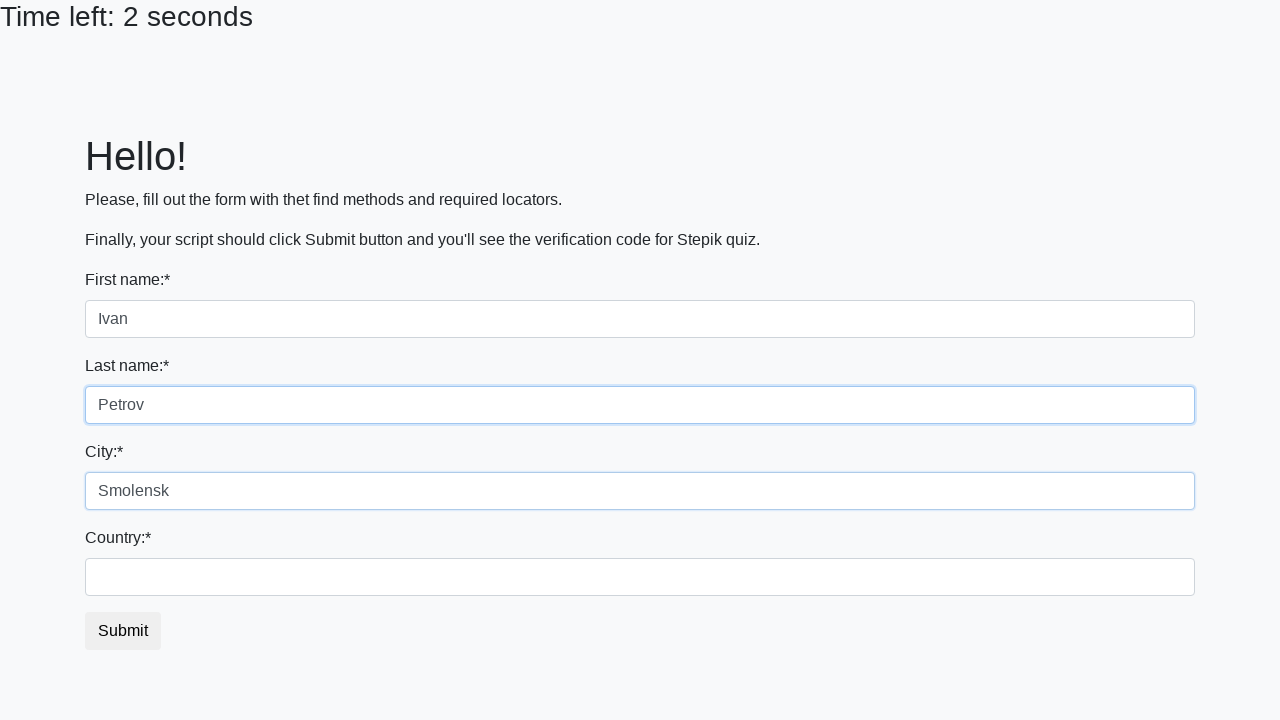

Filled country field with 'Russia' on #country
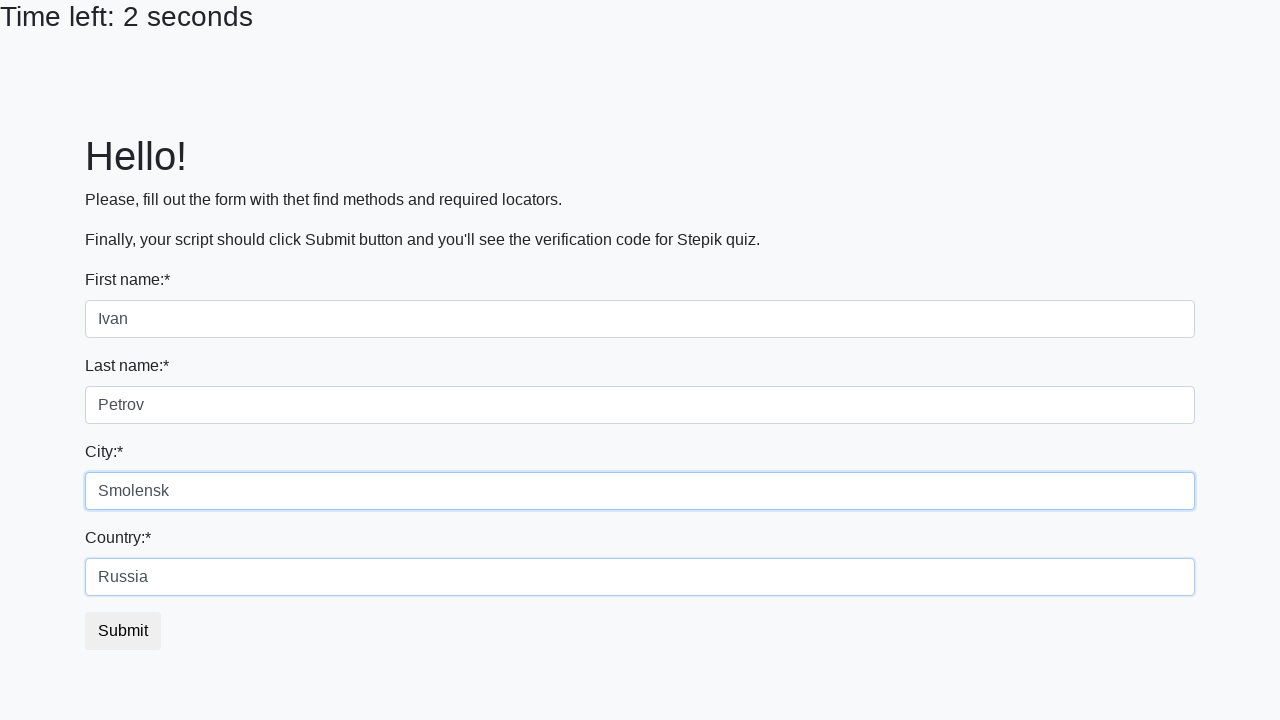

Clicked submit button to submit the form at (123, 631) on .btn
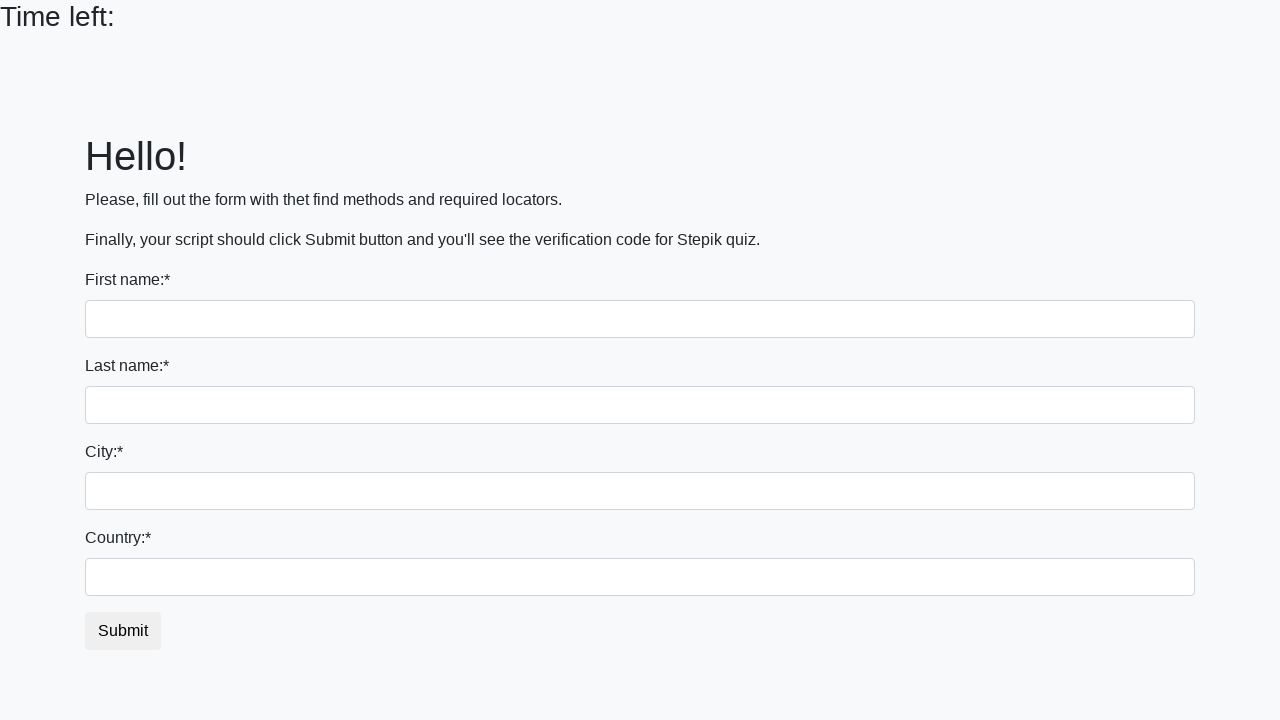

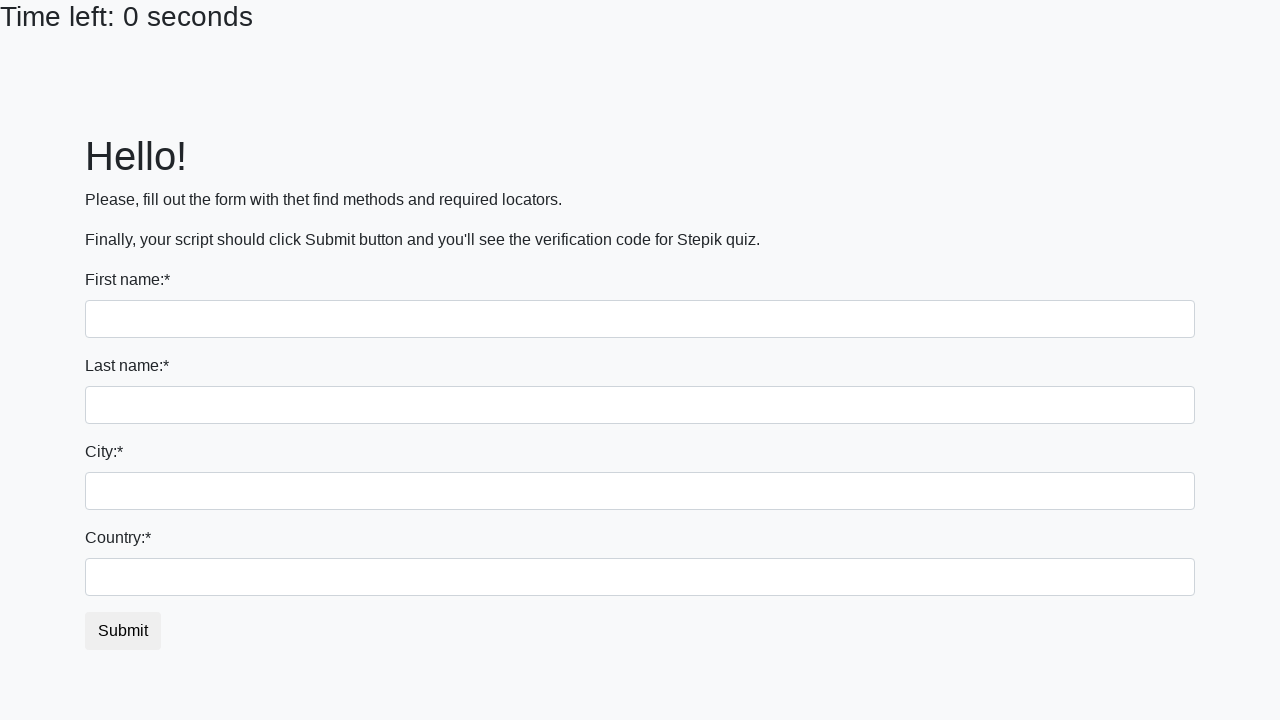